Tests dynamic controls by clicking the Remove button and verifying the Add button appears after the checkbox is removed

Starting URL: http://the-internet.herokuapp.com/dynamic_controls

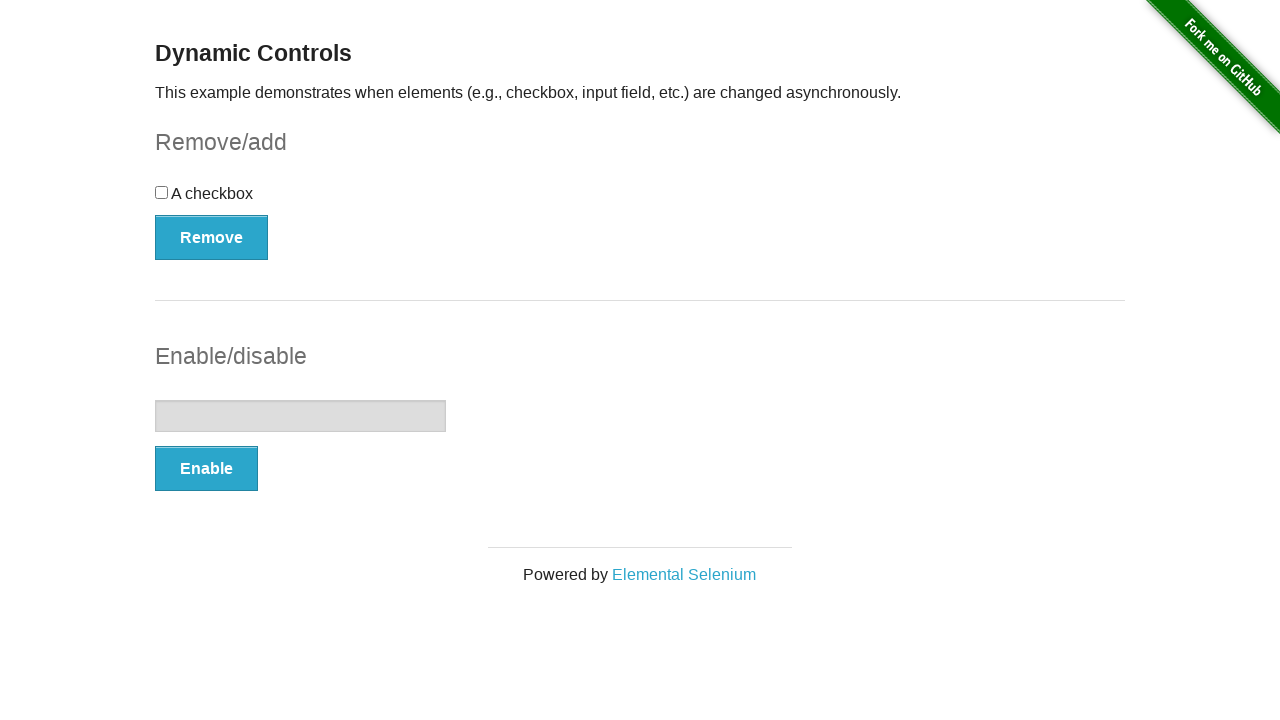

Navigated to dynamic controls page
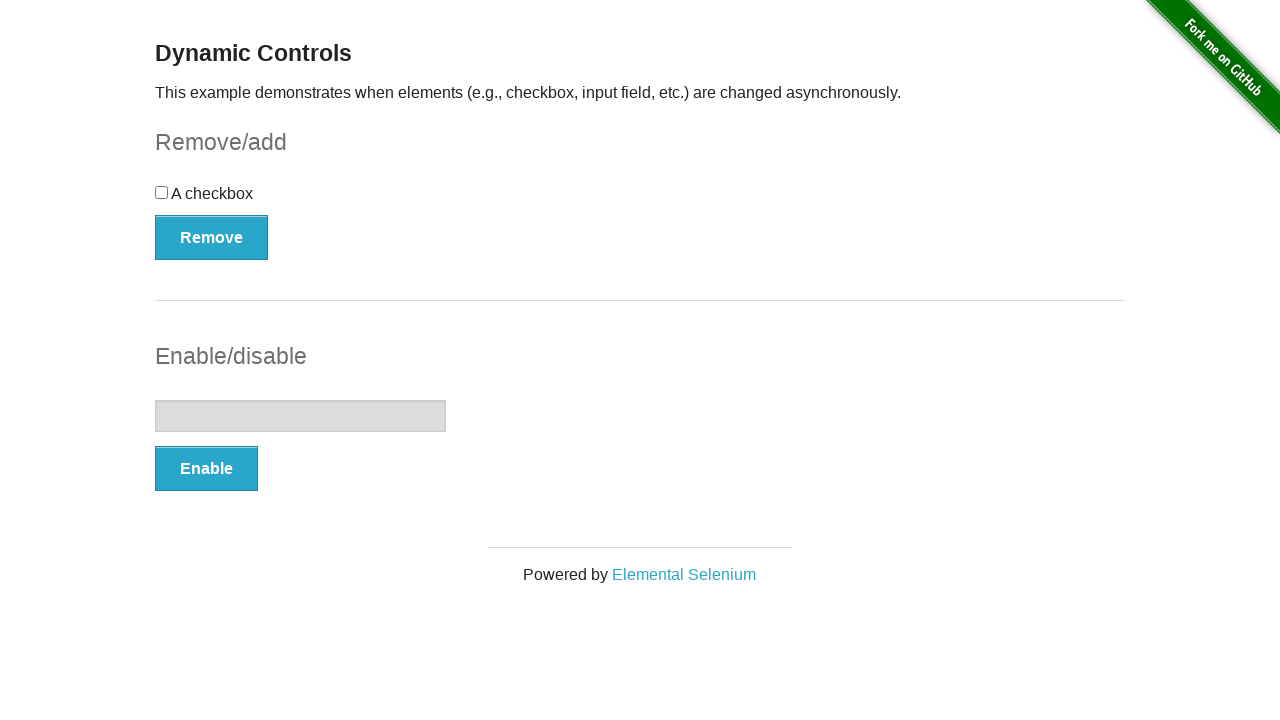

Clicked the Remove button to remove the checkbox at (212, 237) on xpath=//*[.='Remove']
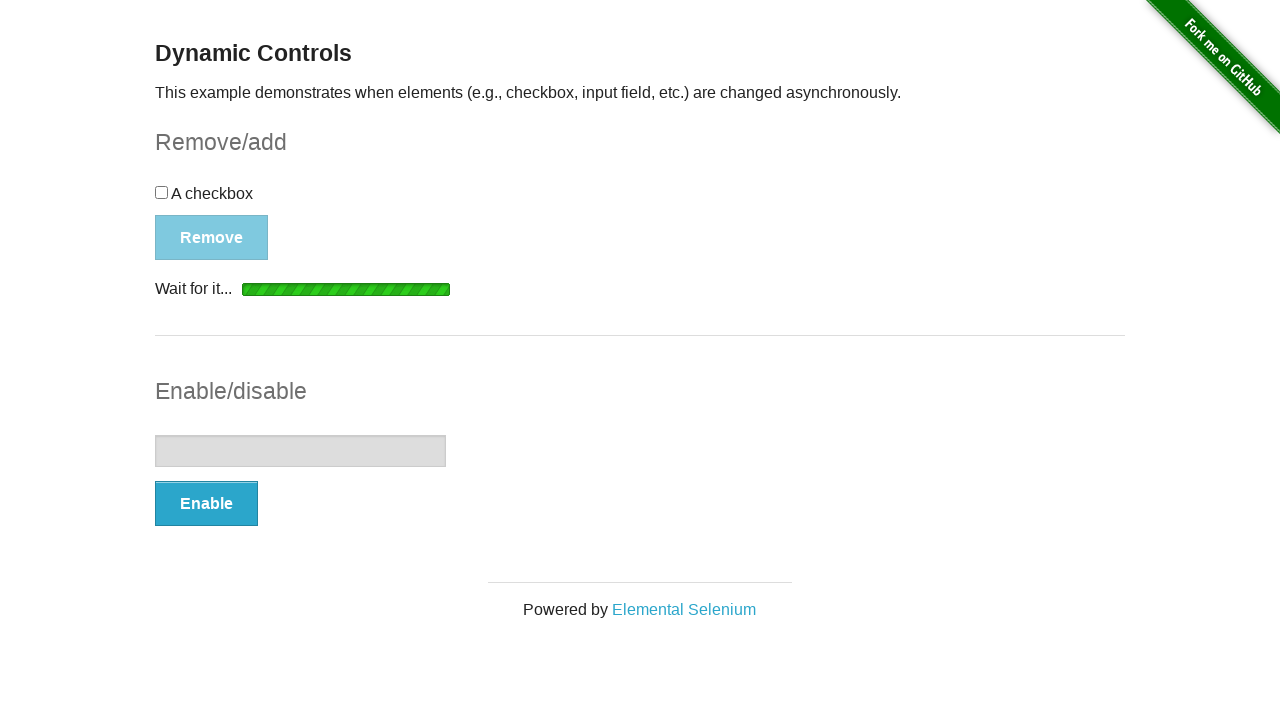

Waited for the Add button to appear
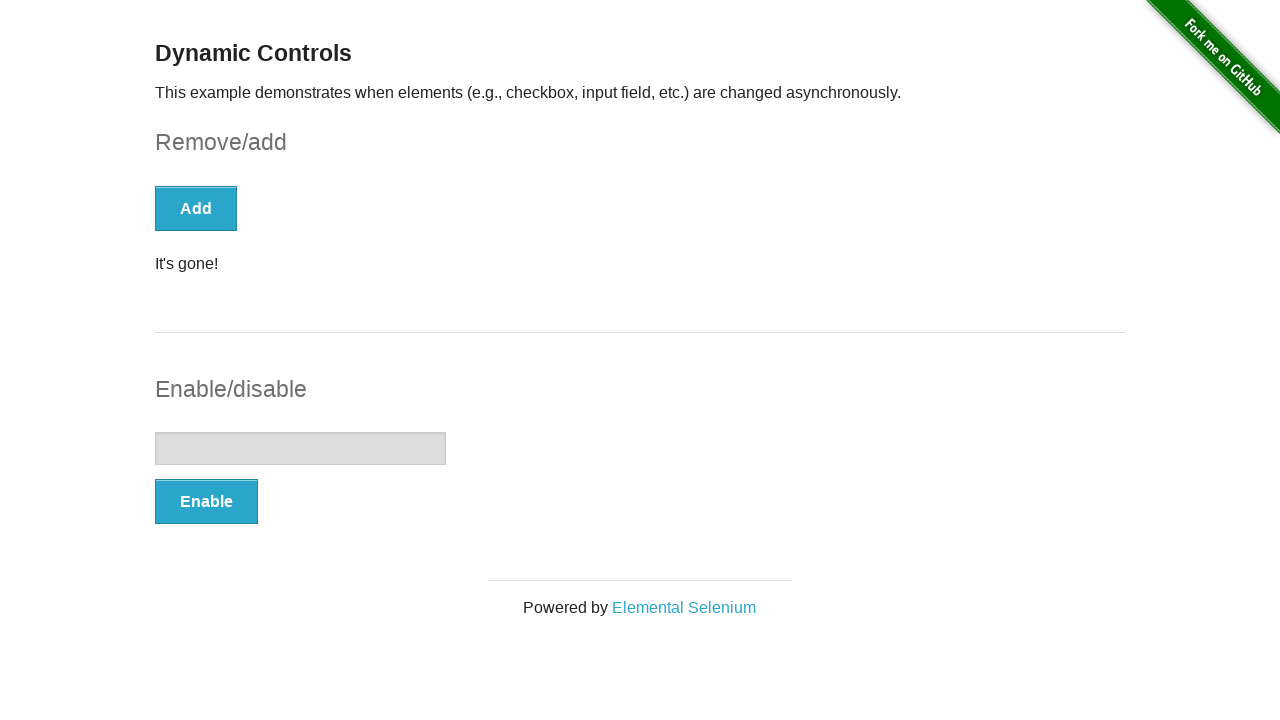

Located the Add button element
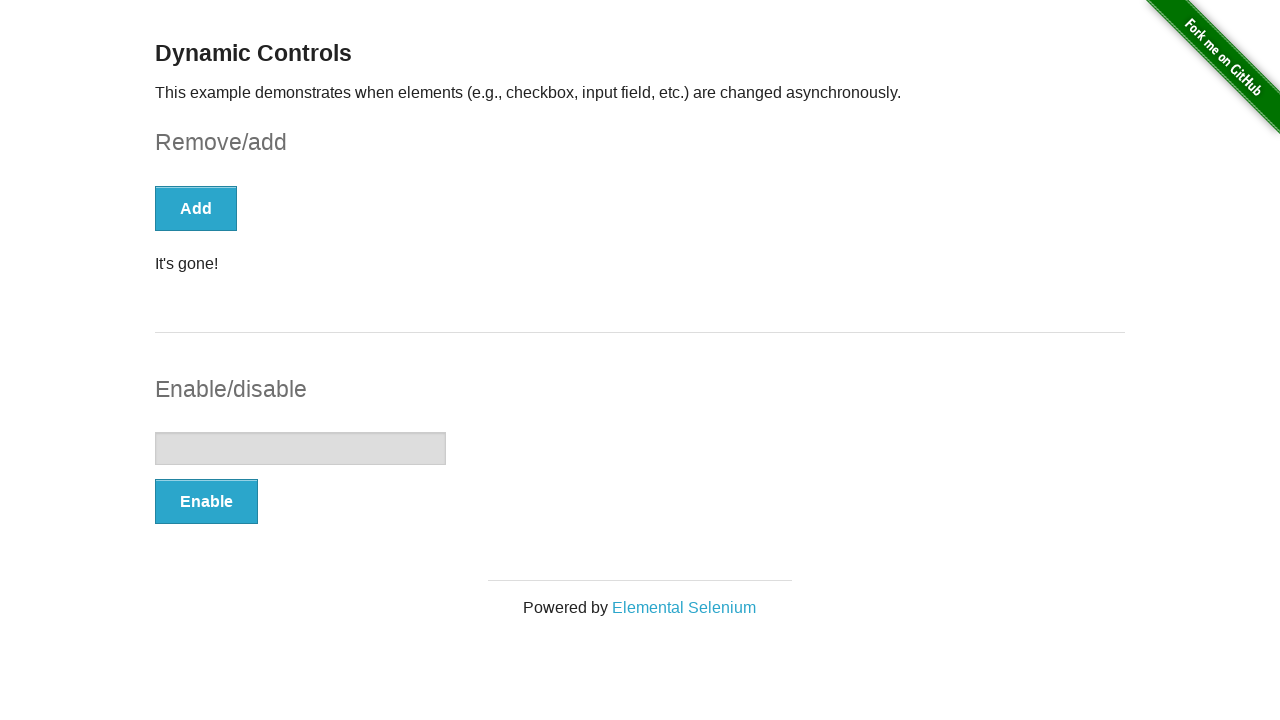

Verified that the Add button is visible
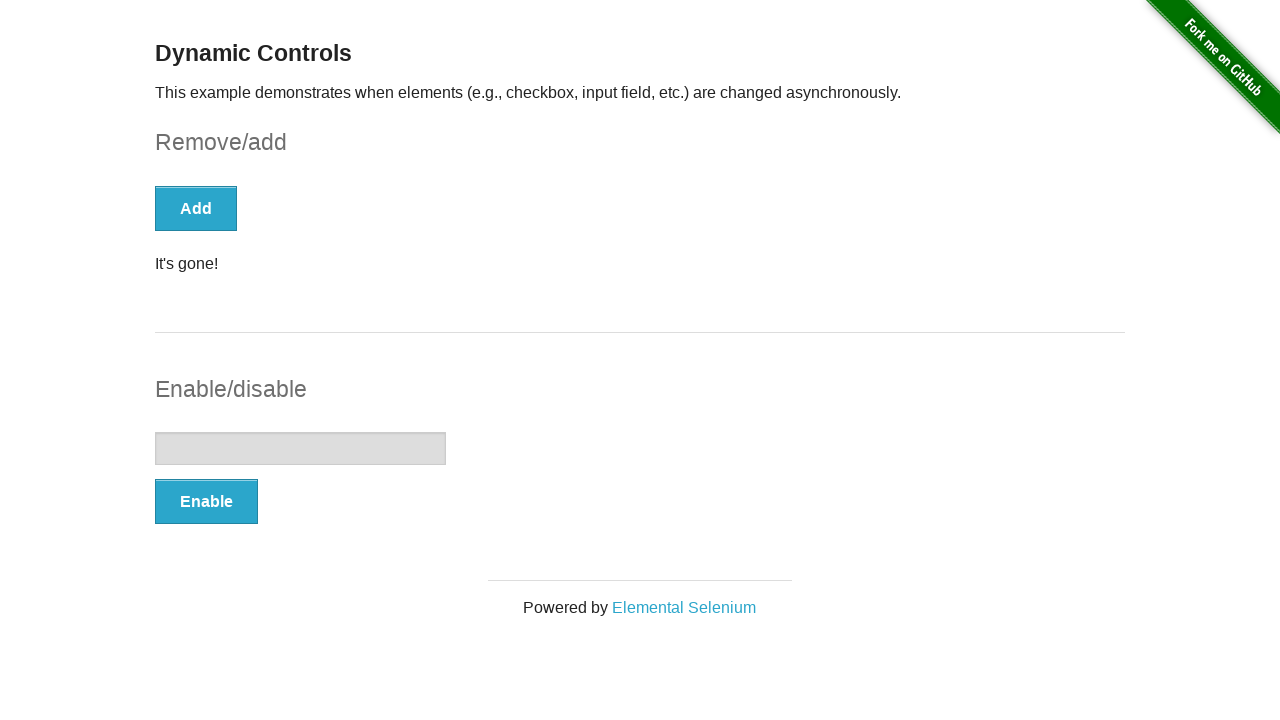

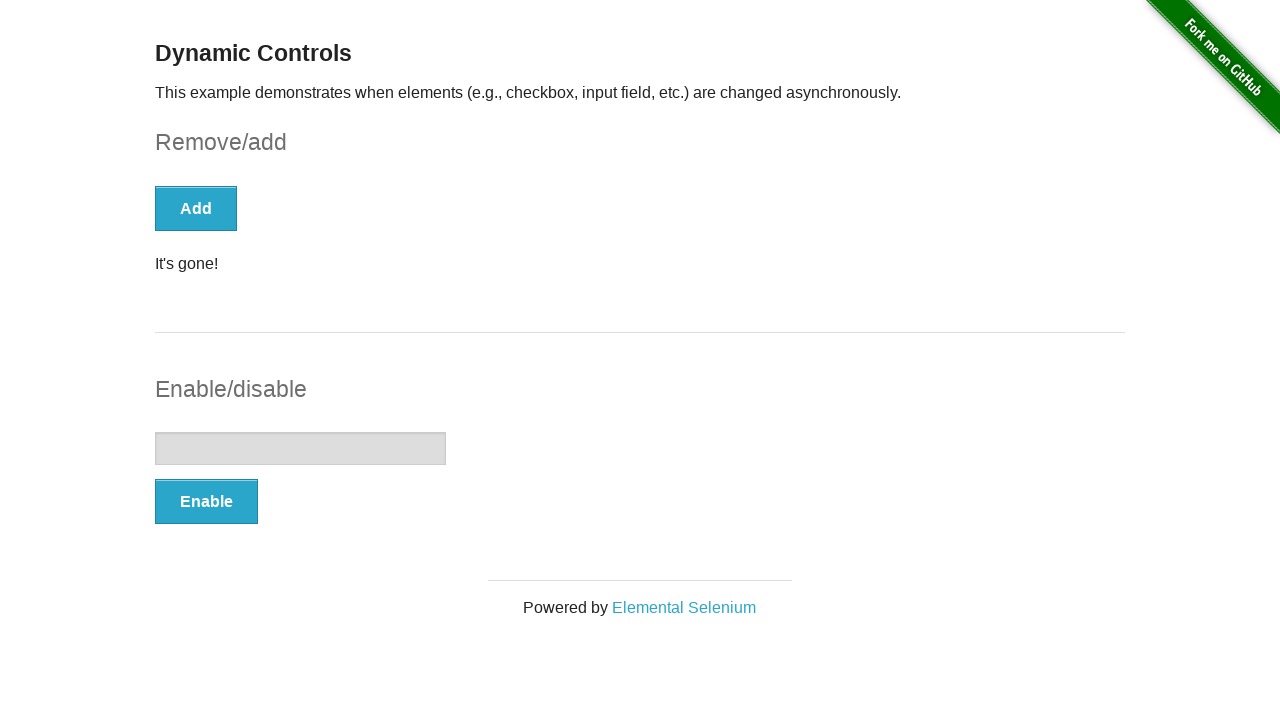